Tests autocomplete/suggestion box functionality by typing a partial country name, waiting for suggestions to appear, and selecting "India" from the dropdown options.

Starting URL: https://rahulshettyacademy.com/AutomationPractice/

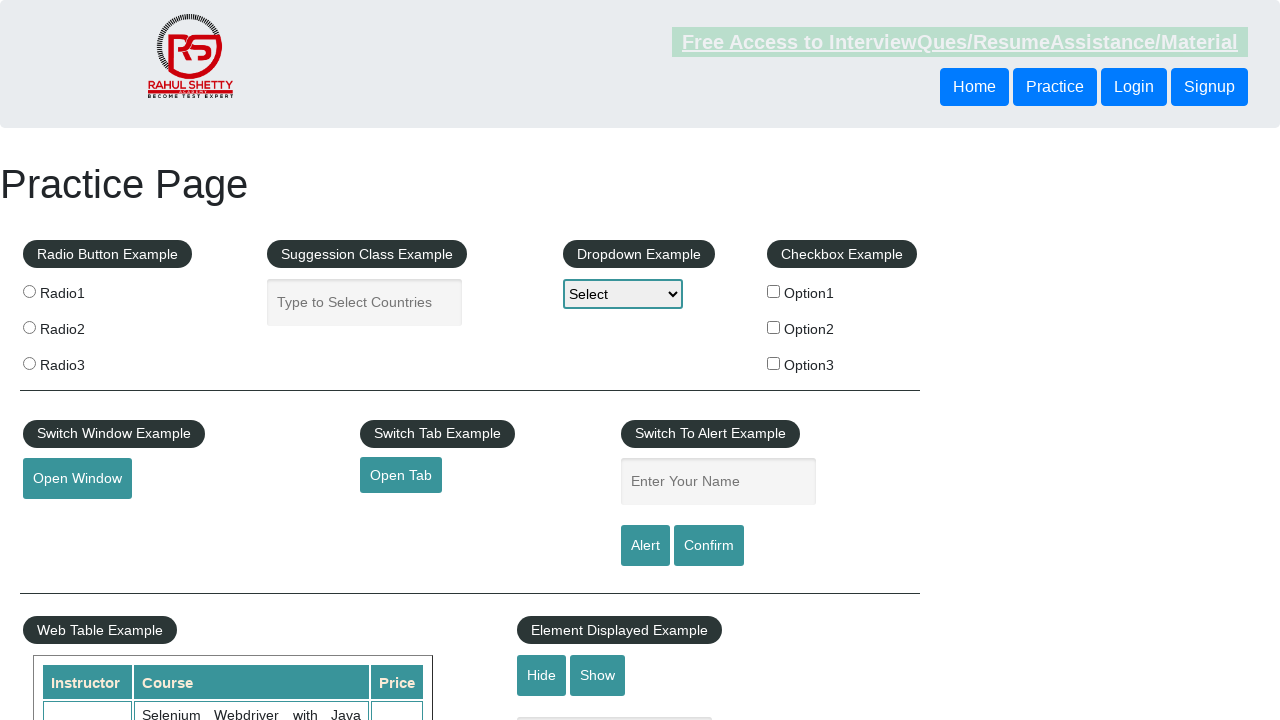

Typed 'In' into autocomplete input field on input#autocomplete
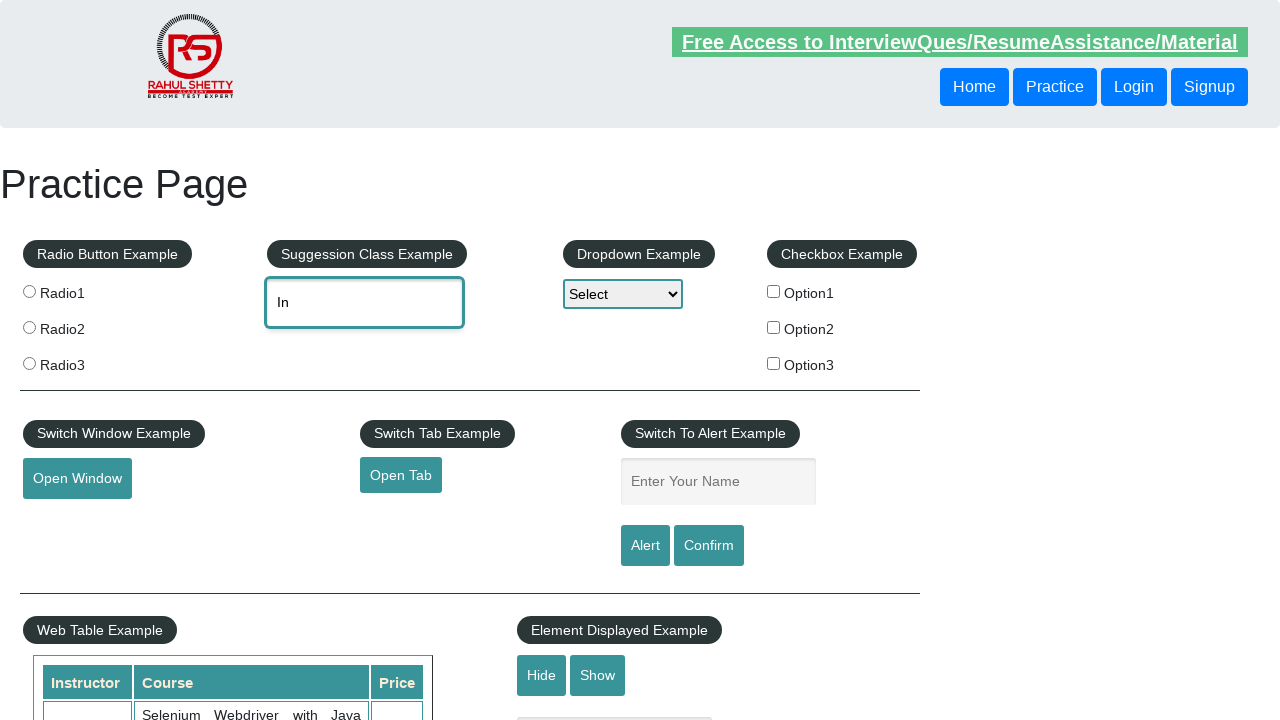

Autocomplete suggestions appeared
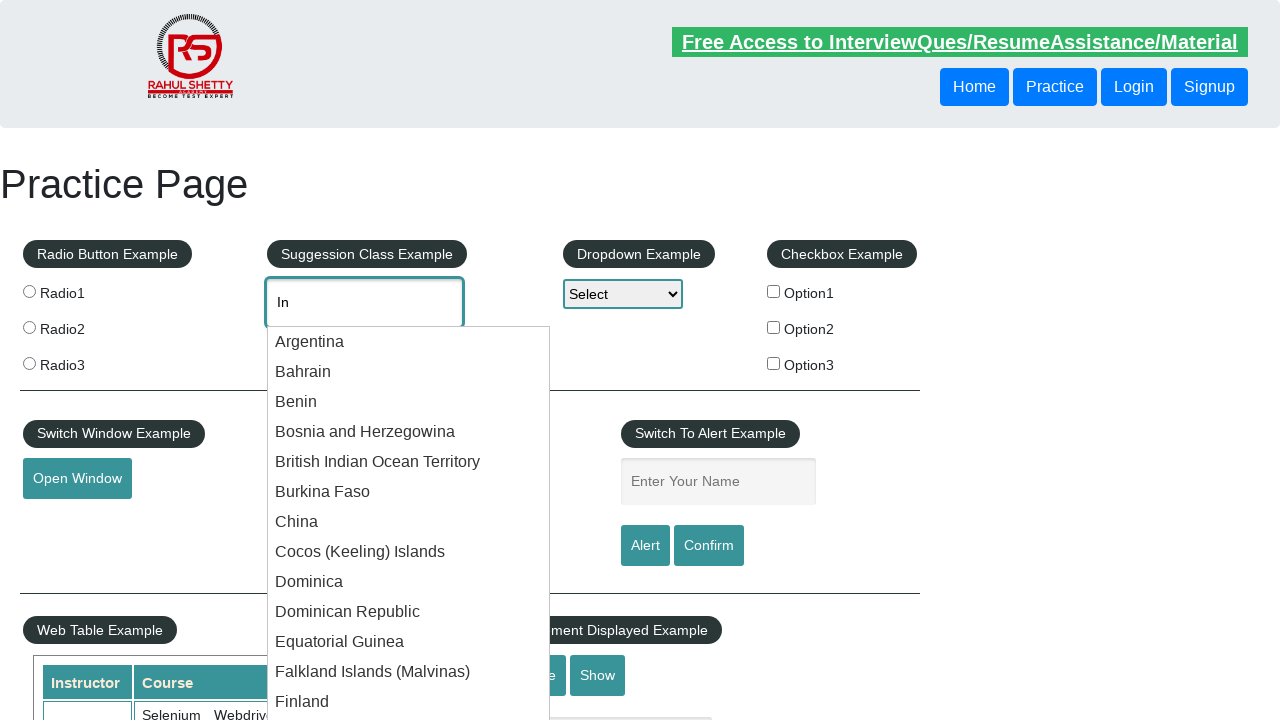

Located all suggestion options
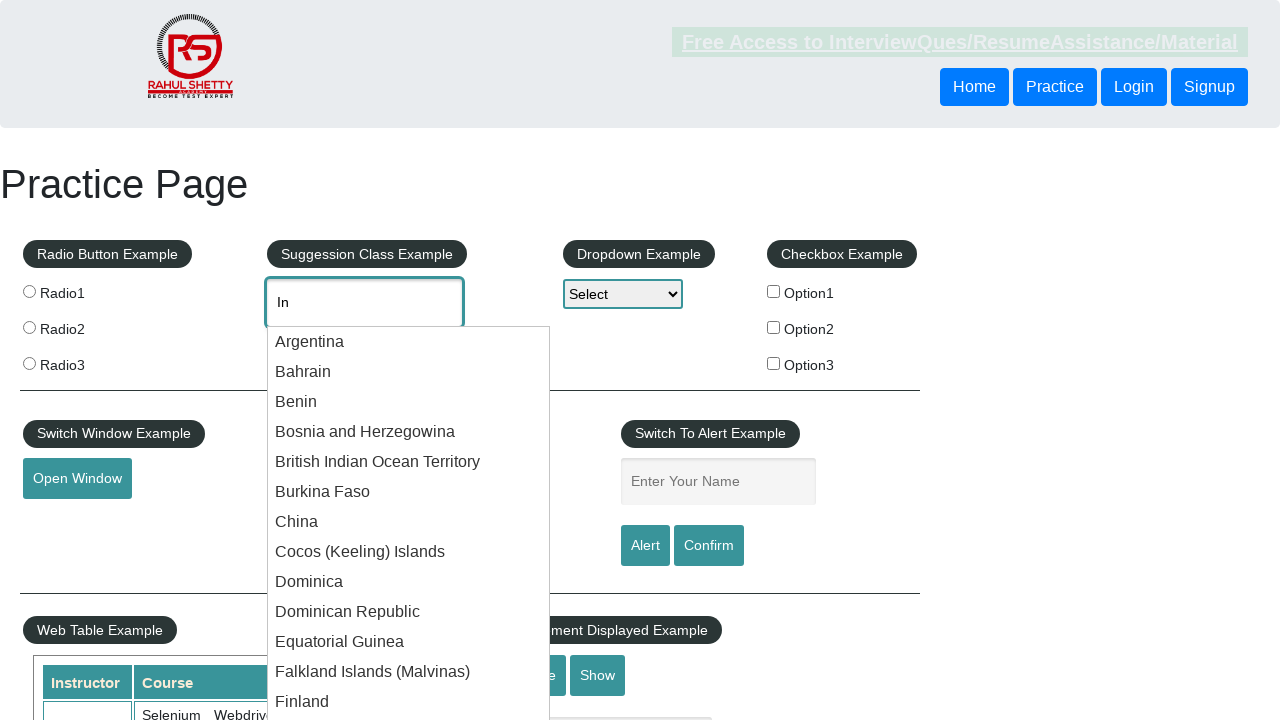

Clicked 'India' from suggestion dropdown at (409, 361) on xpath=//ul[contains(@class,'ui-autocomplete')]/descendant::div >> nth=15
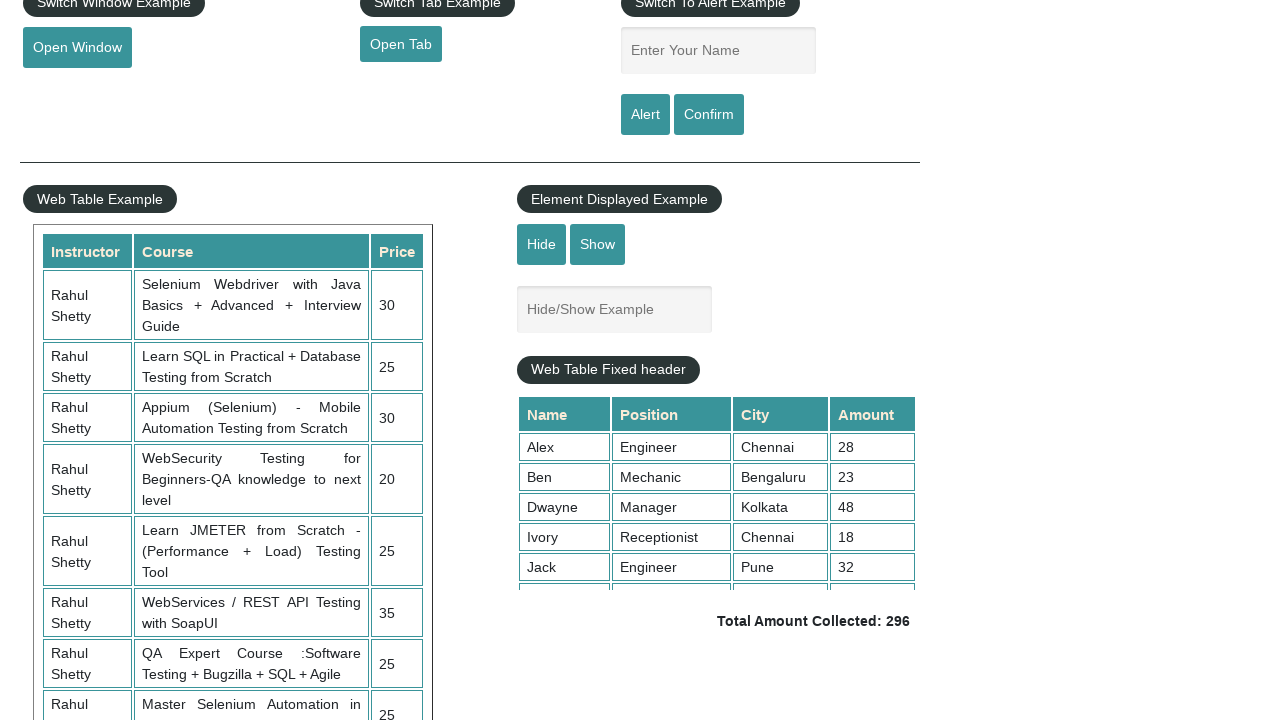

Verified that input field contains 'India'
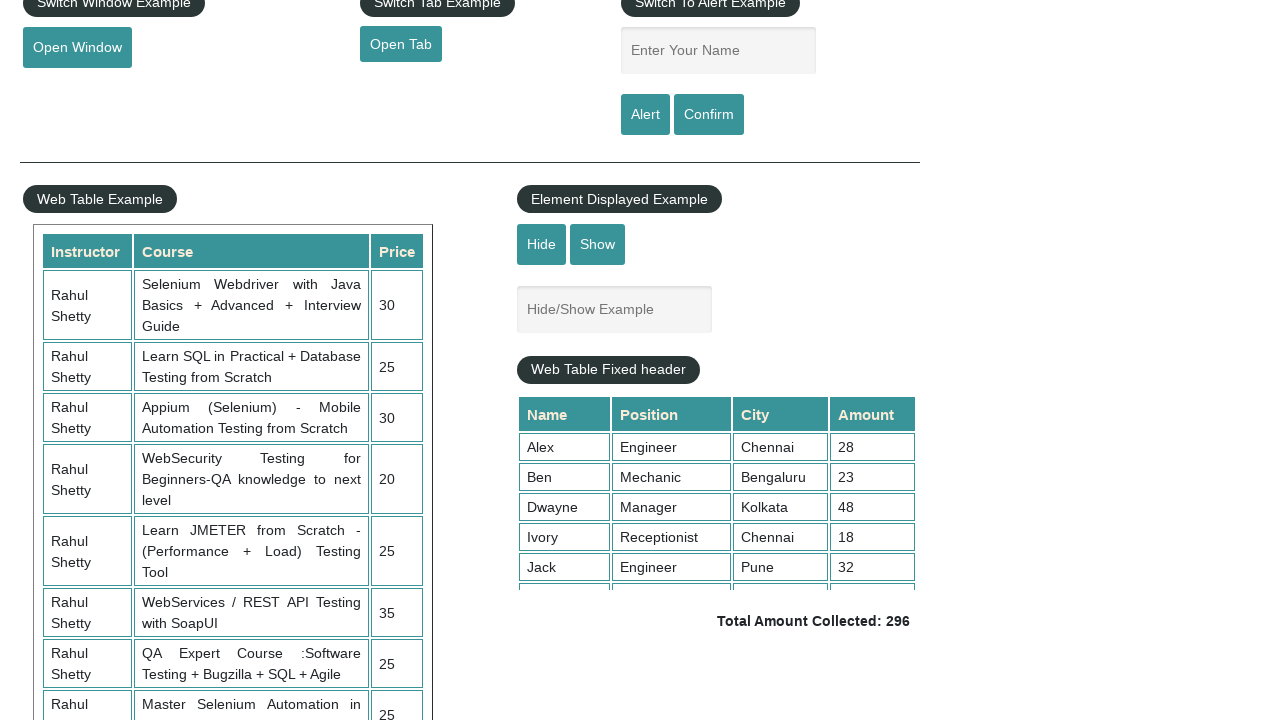

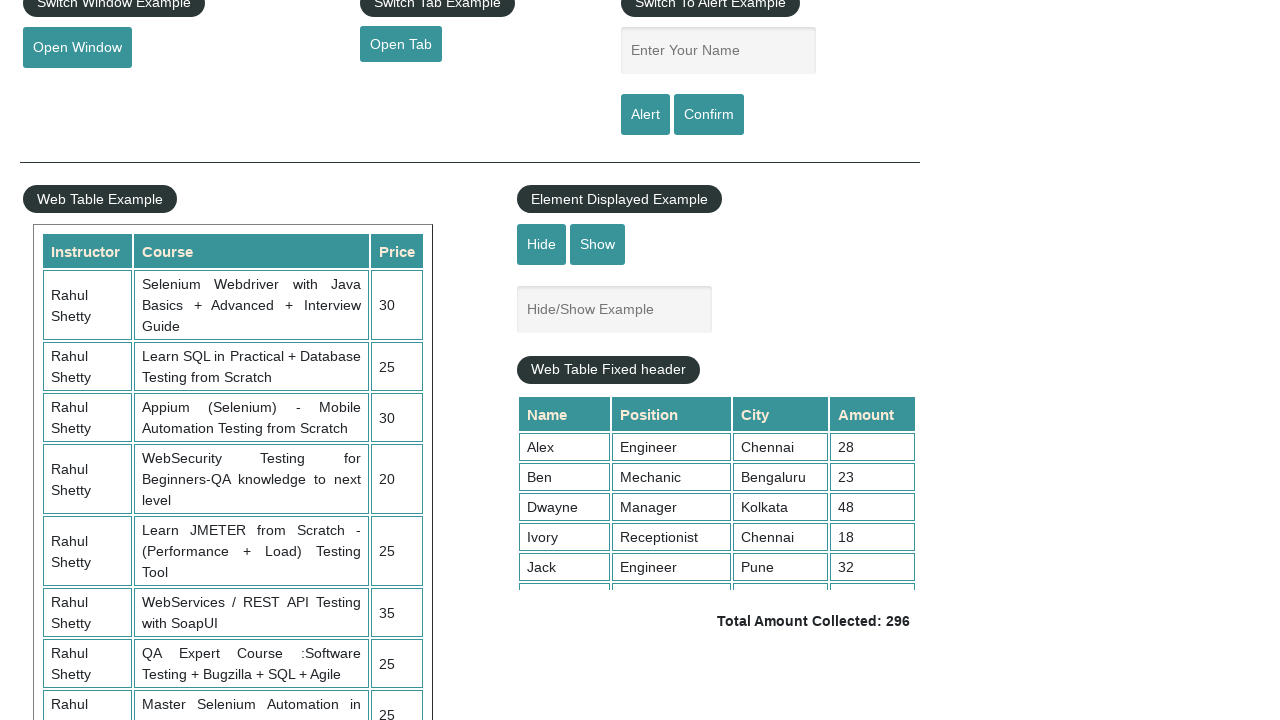